Tests alert dialog functionality by accepting and dismissing confirmation alerts and verifying the resulting messages

Starting URL: http://demo.automationtesting.in/Alerts.html

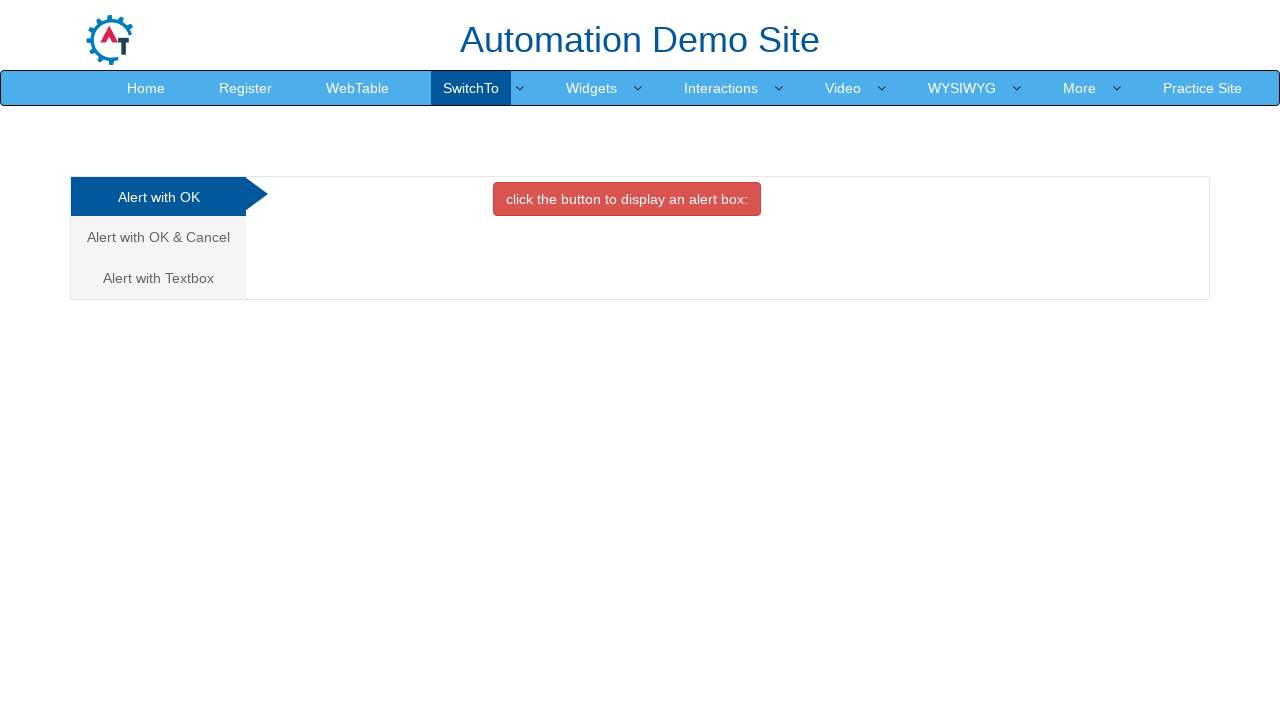

Clicked on the Alert with OK & Cancel tab at (158, 237) on xpath=/html/body/div[1]/div/div/div/div[1]/ul/li[2]/a
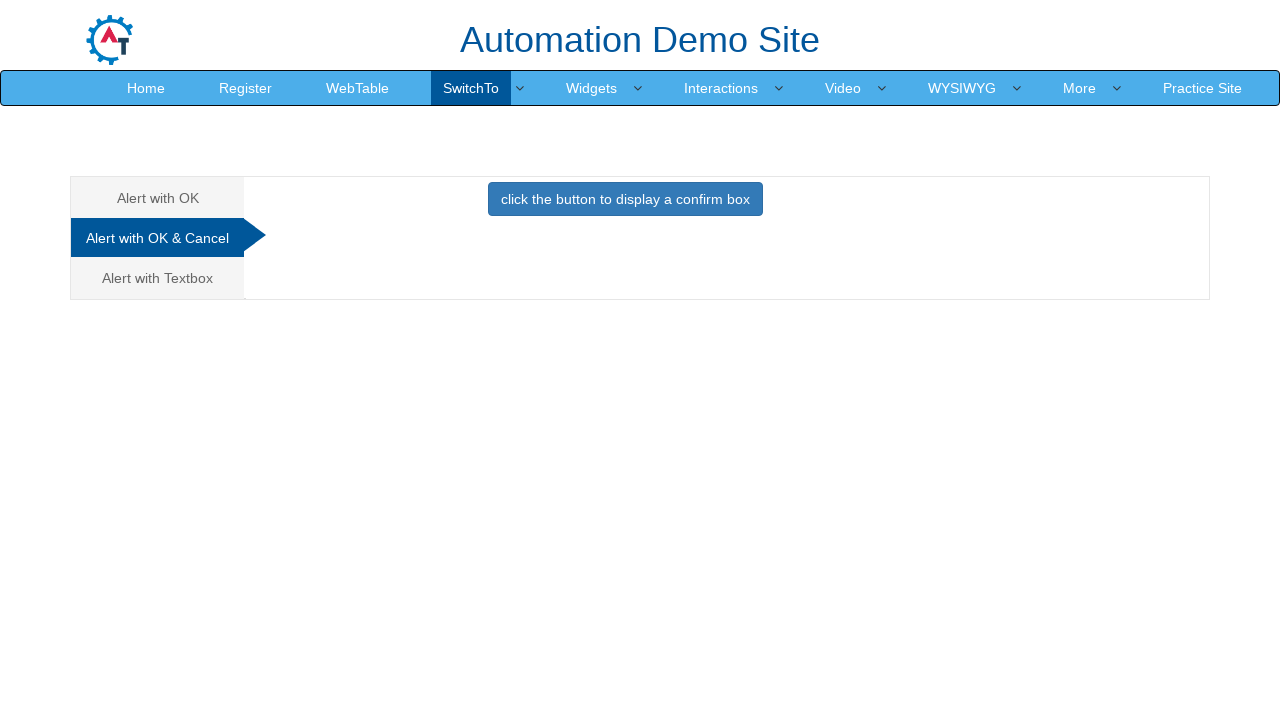

Clicked button to trigger alert dialog at (625, 199) on xpath=/html/body/div[1]/div/div/div/div[2]/div[2]/button
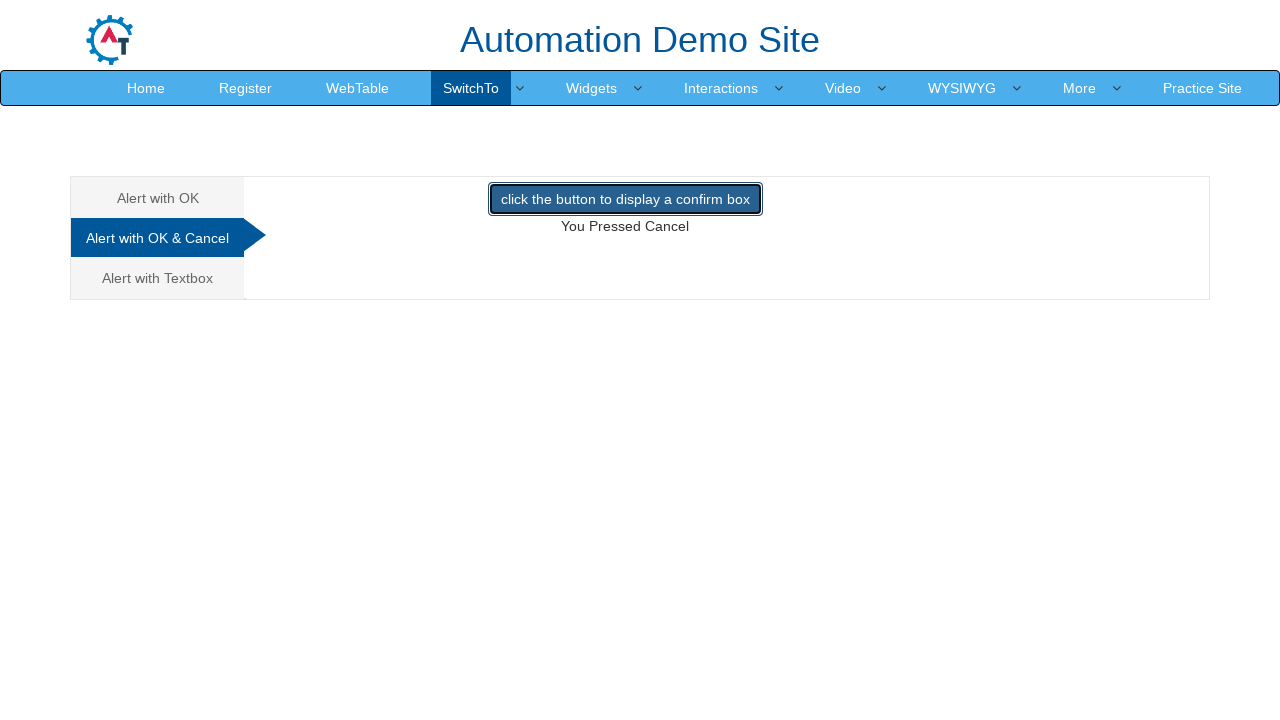

Set up dialog handler to accept alerts and clicked button to trigger alert at (625, 199) on xpath=/html/body/div[1]/div/div/div/div[2]/div[2]/button
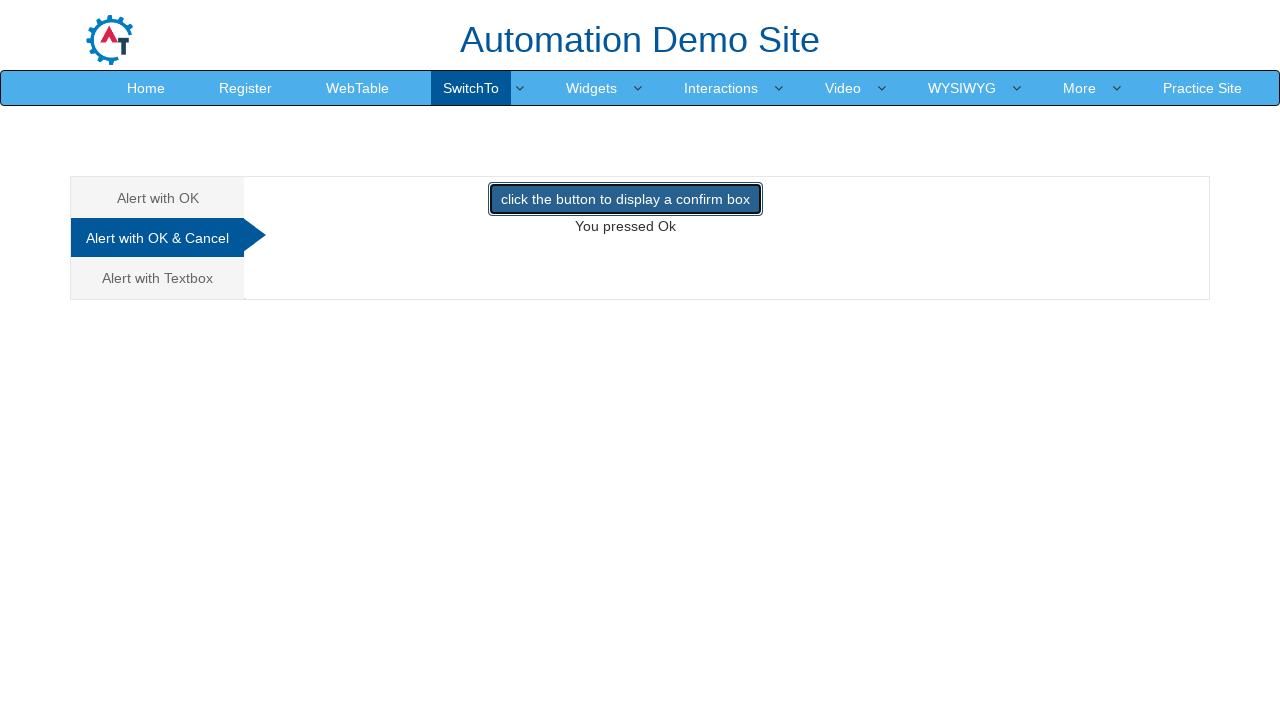

Verified 'You pressed Ok' message appears after accepting alert
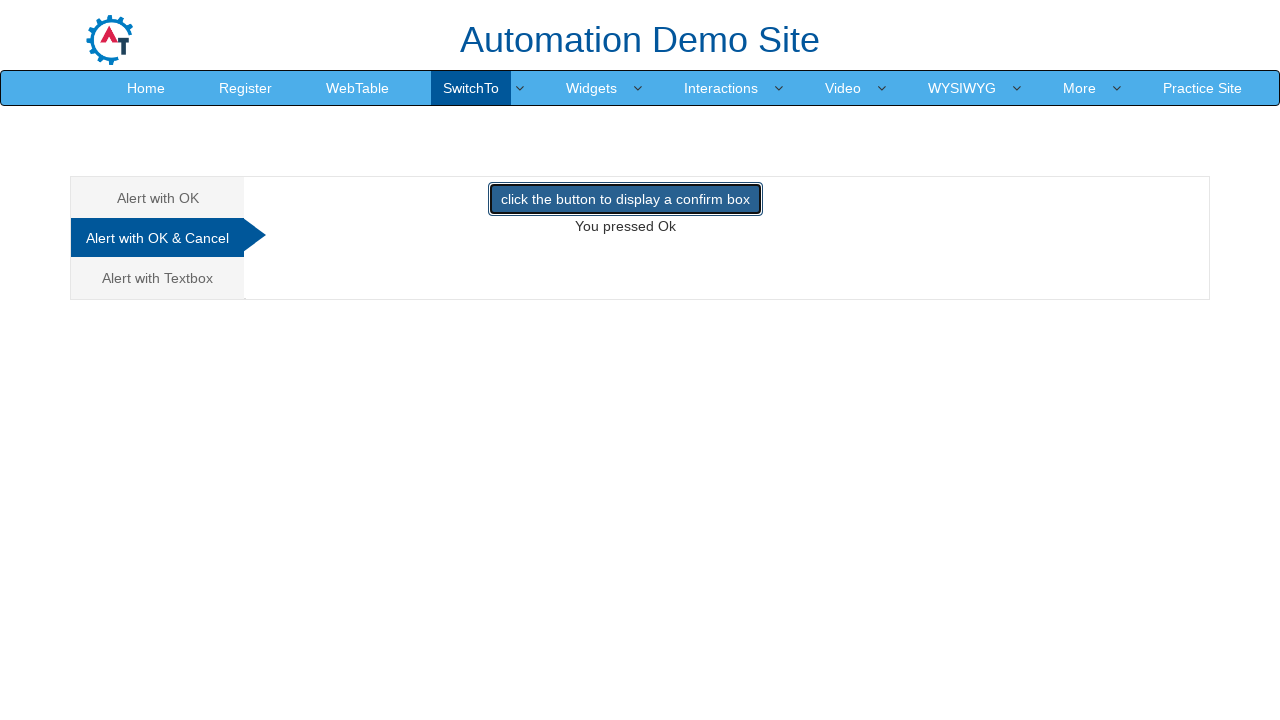

Clicked button to trigger alert dialog again at (625, 199) on xpath=/html/body/div[1]/div/div/div/div[2]/div[2]/button
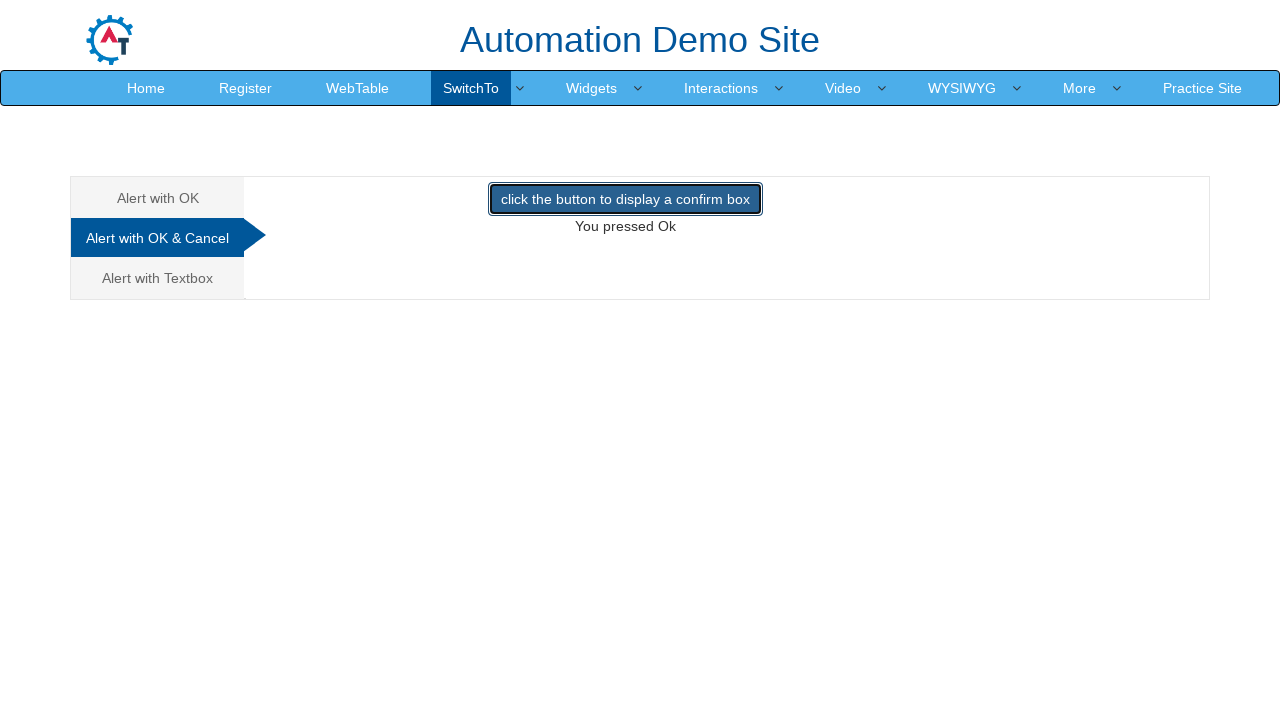

Set up dialog handler to dismiss alert and clicked button to trigger alert at (625, 199) on xpath=/html/body/div[1]/div/div/div/div[2]/div[2]/button
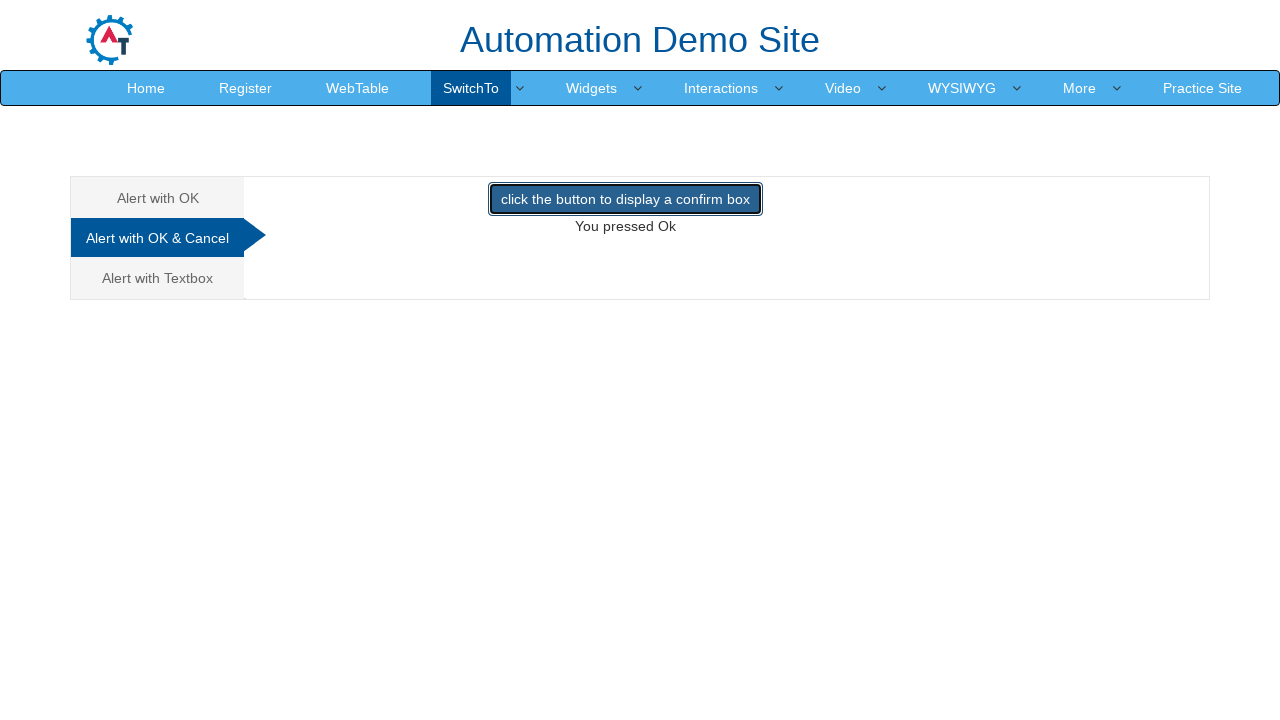

Verified 'You Pressed Cancel' message appears after dismissing alert
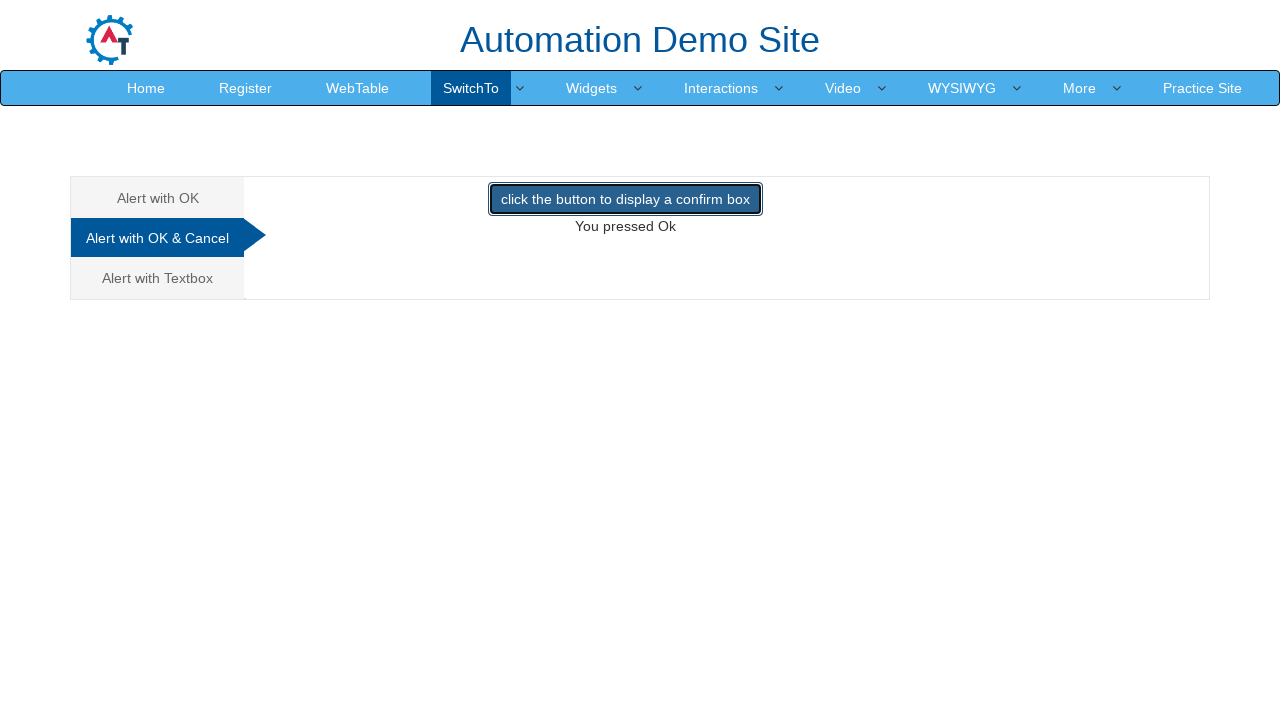

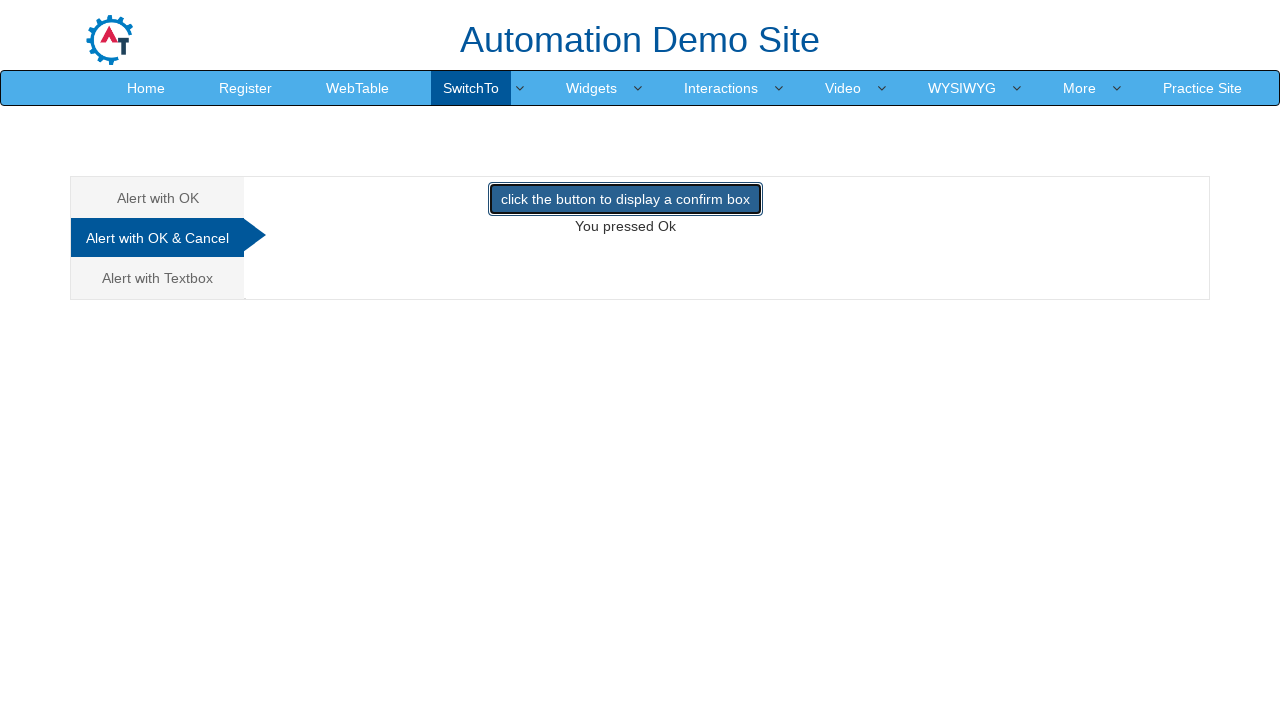